Tests a slow calculator web application by setting a delay value, performing a calculation (7 + 8), and verifying the result equals 15

Starting URL: https://bonigarcia.dev/selenium-webdriver-java/slow-calculator.html

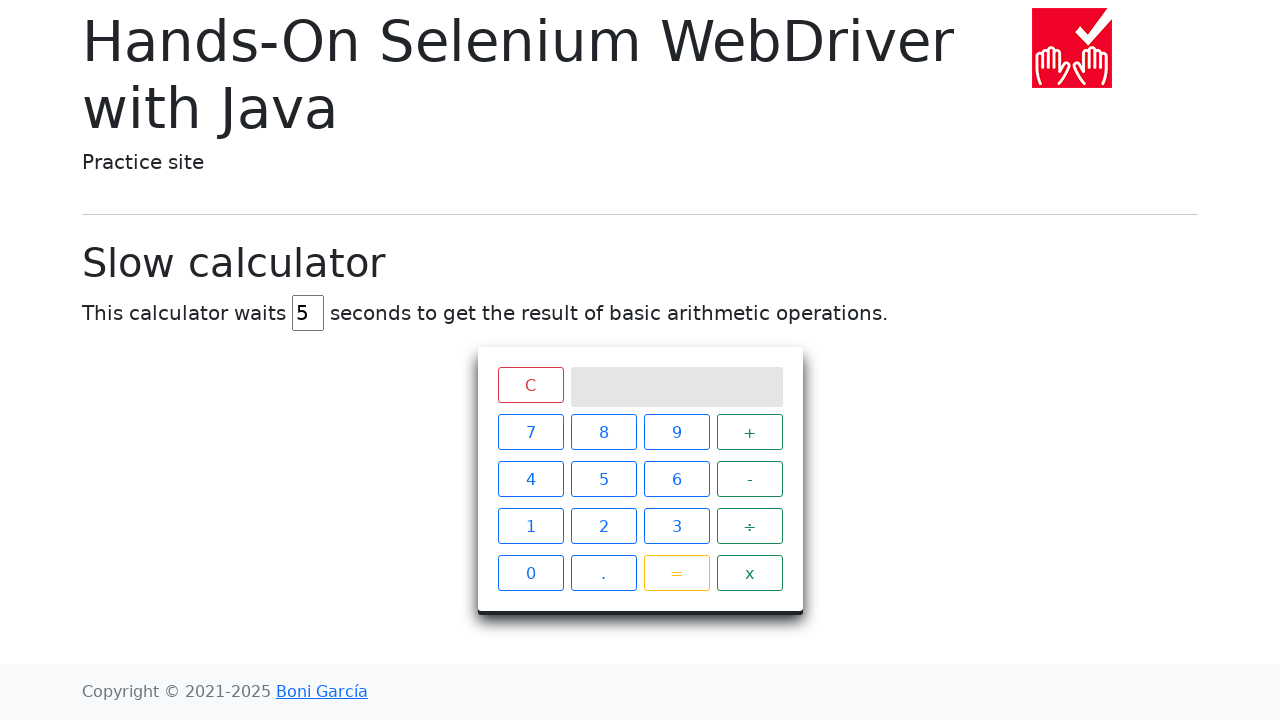

Navigated to slow calculator web application
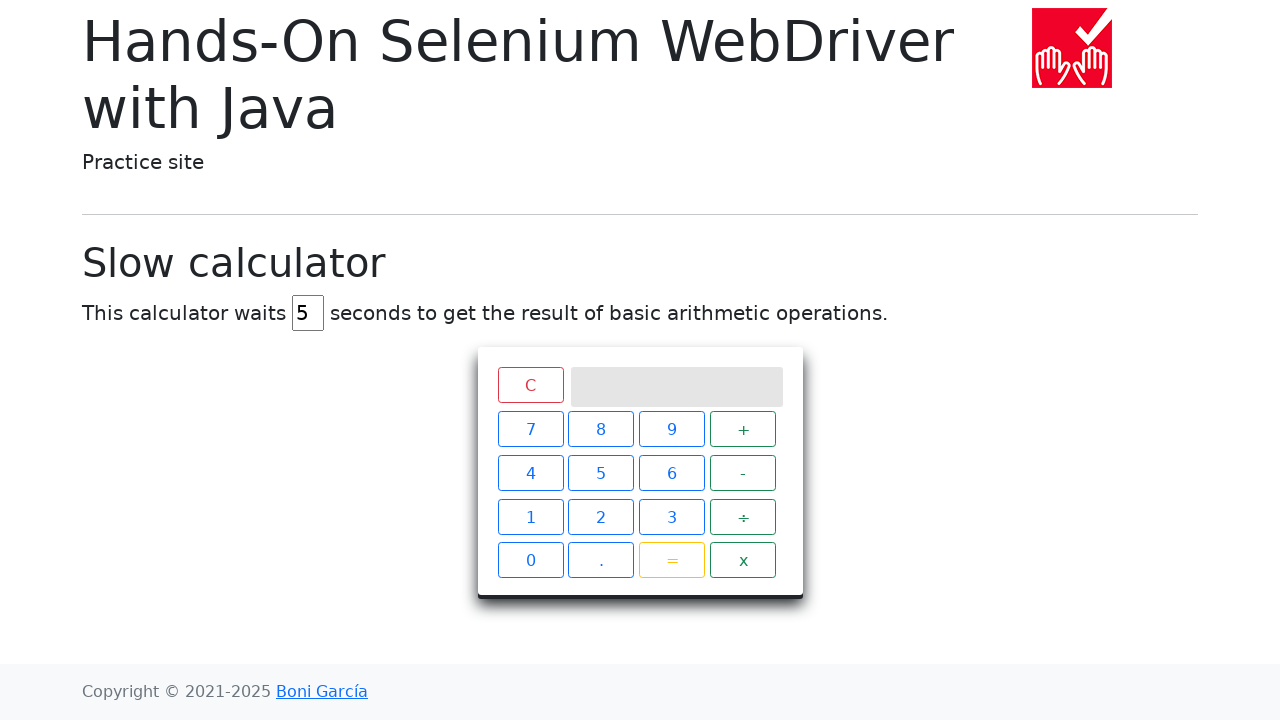

Located delay input field
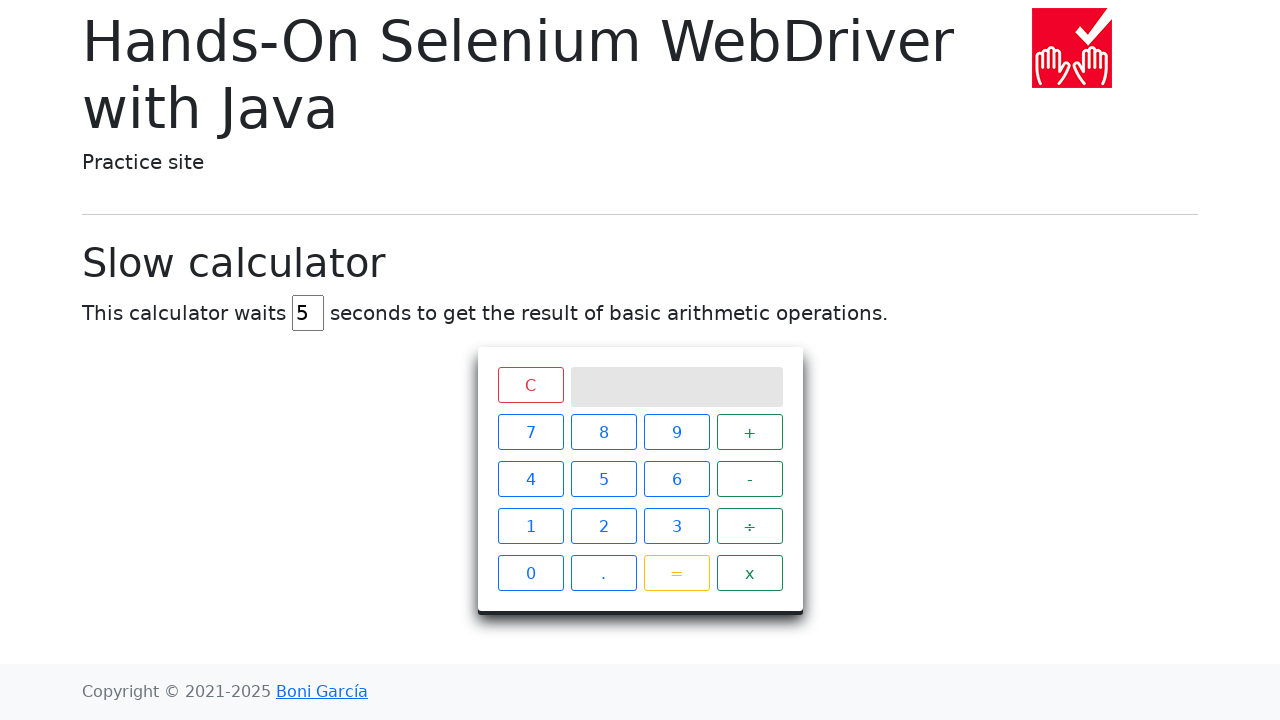

Cleared delay input field on input[value='5']
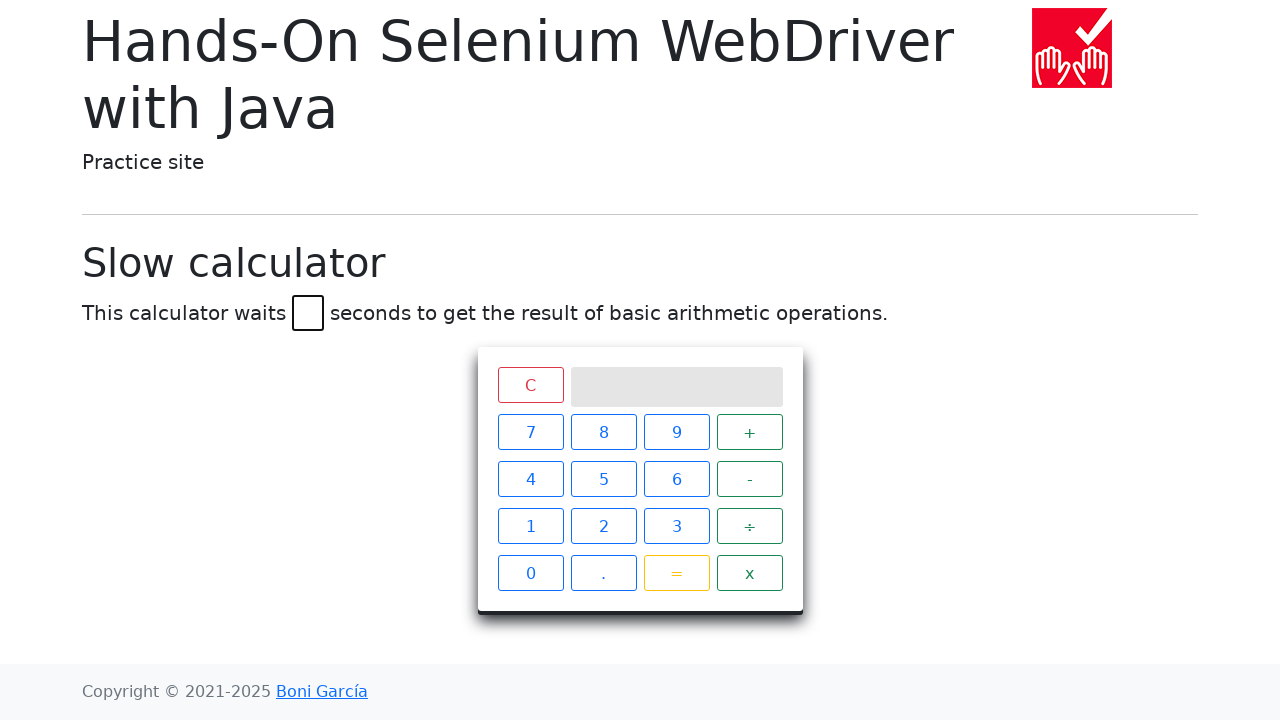

Set delay value to 45 seconds on input[value='5']
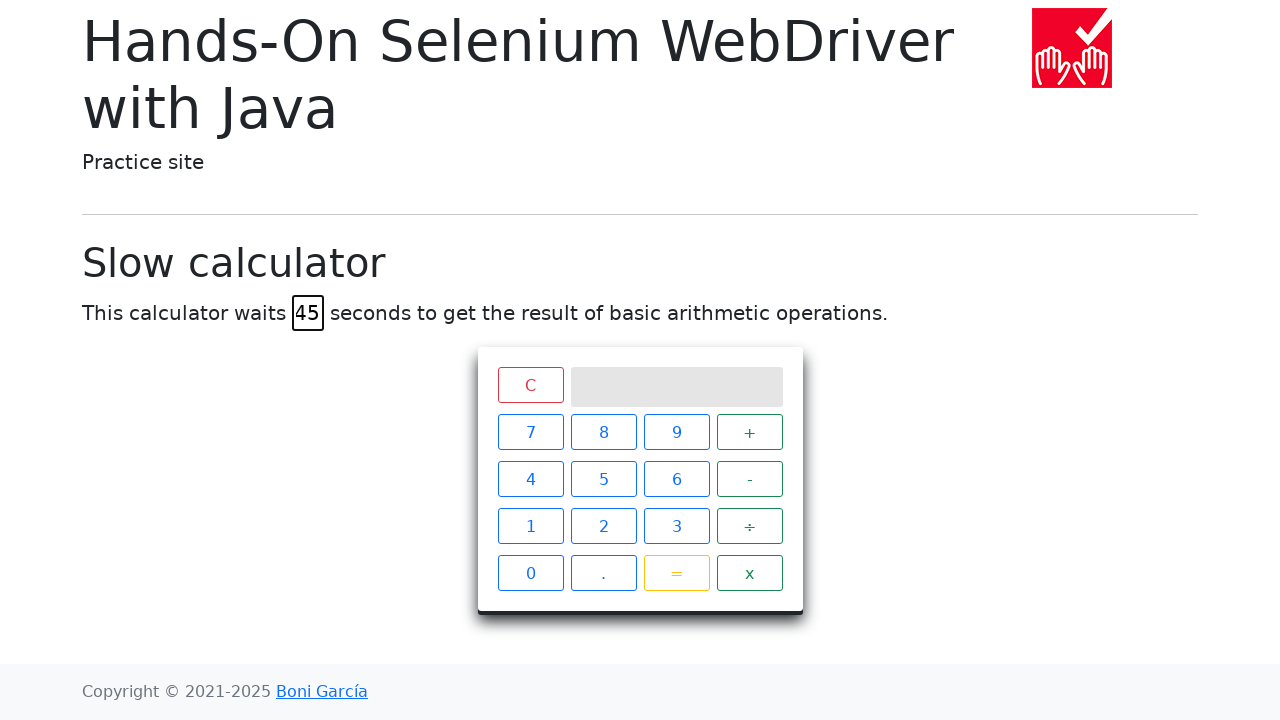

Clicked button 7 at (530, 432) on .btn.btn-outline-primary:nth-child(1)
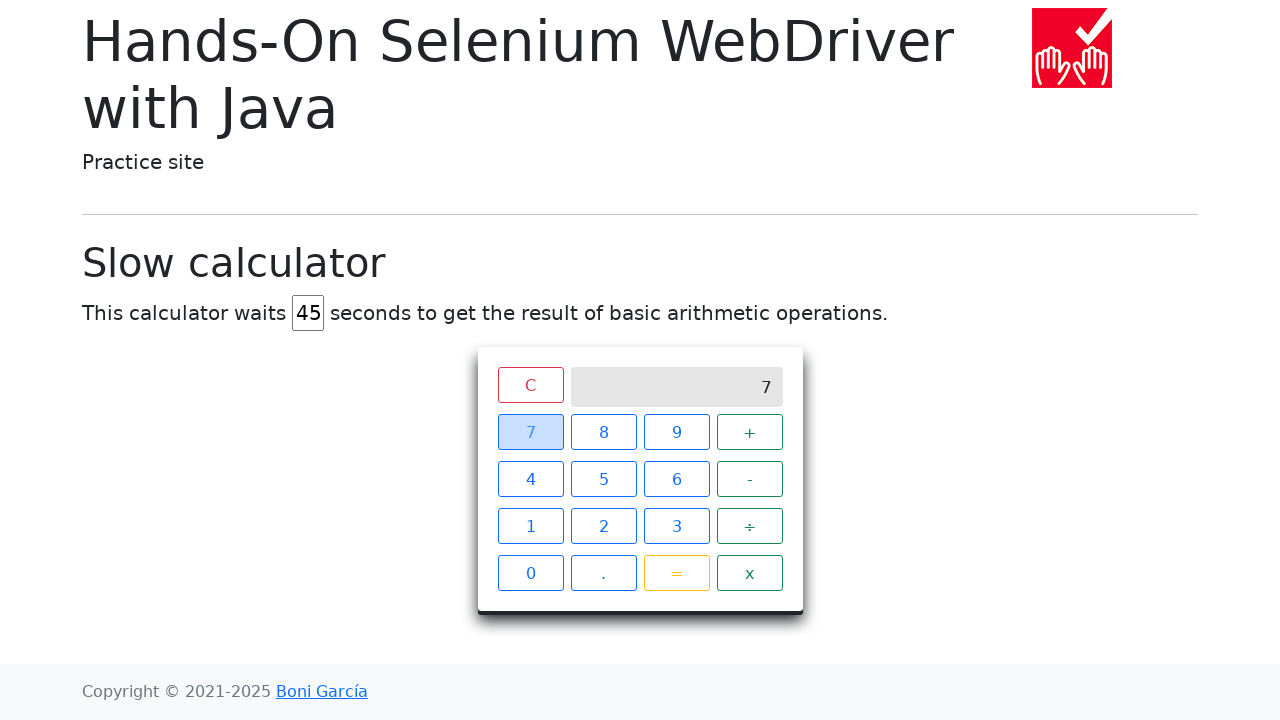

Clicked plus operator button at (750, 432) on .operator.btn.btn-outline-success
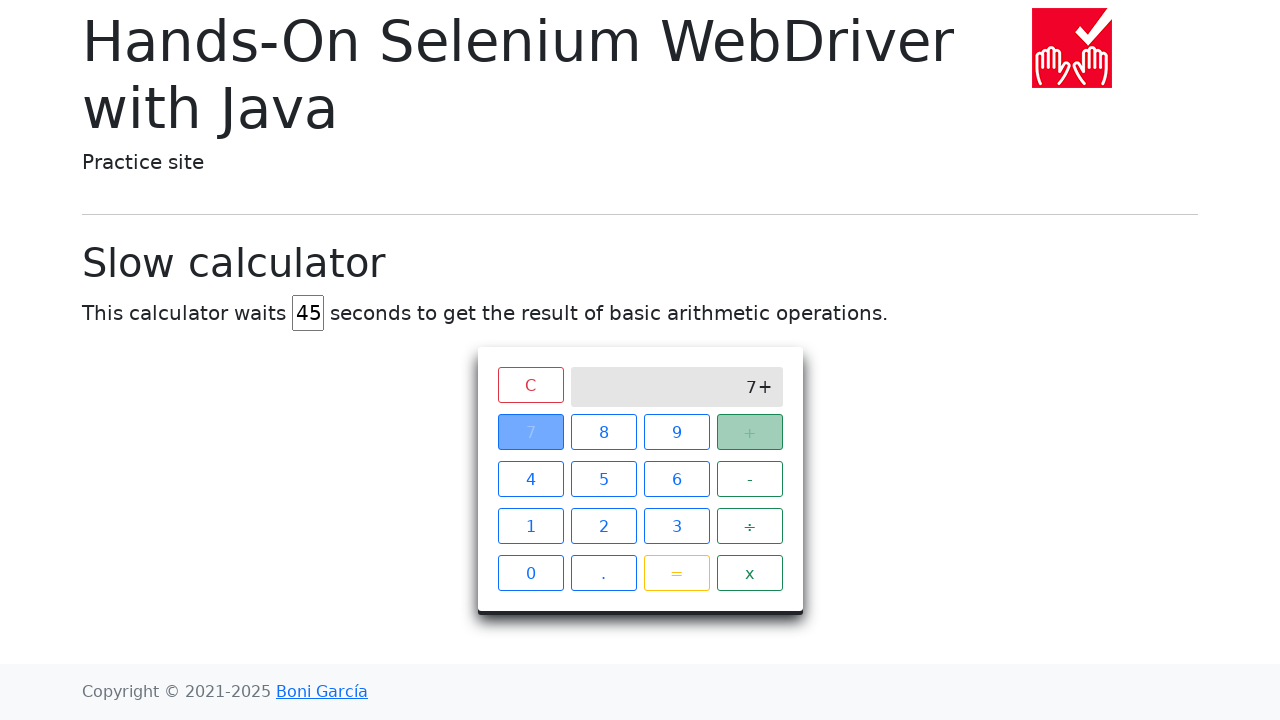

Clicked button 8 at (604, 432) on .btn.btn-outline-primary:nth-child(2)
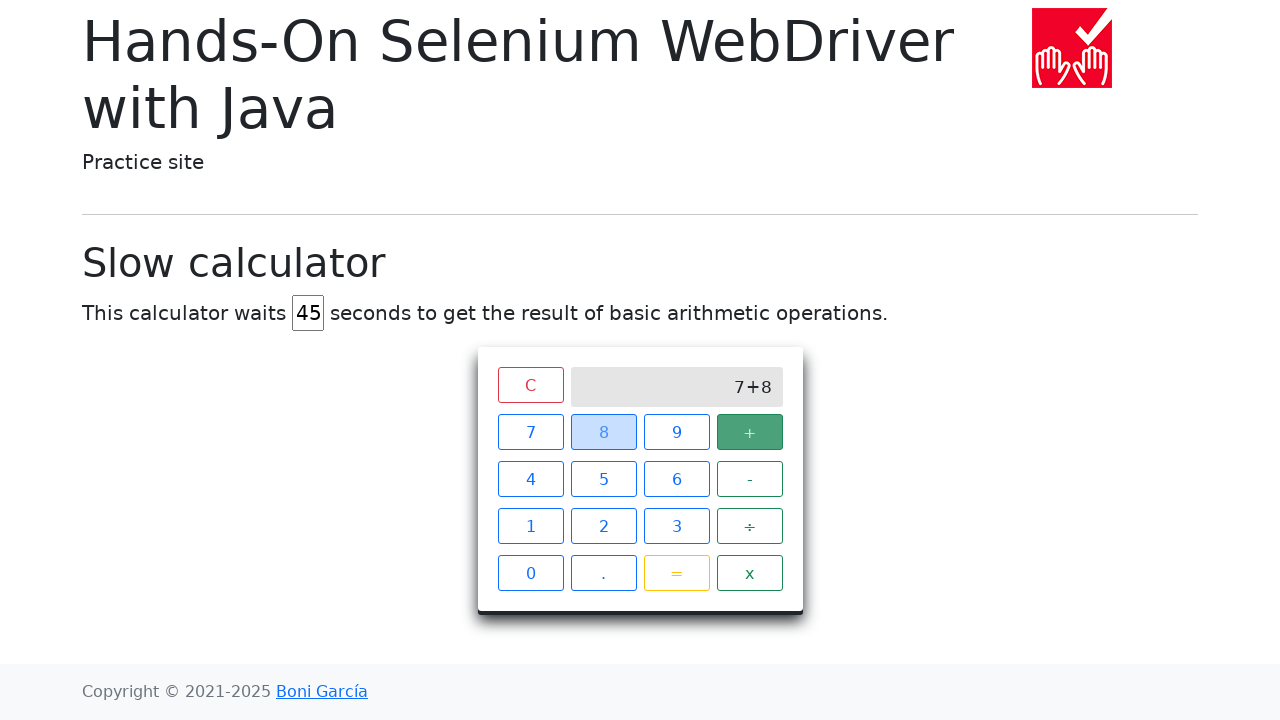

Clicked equals button to calculate 7 + 8 at (676, 573) on .btn.btn-outline-warning
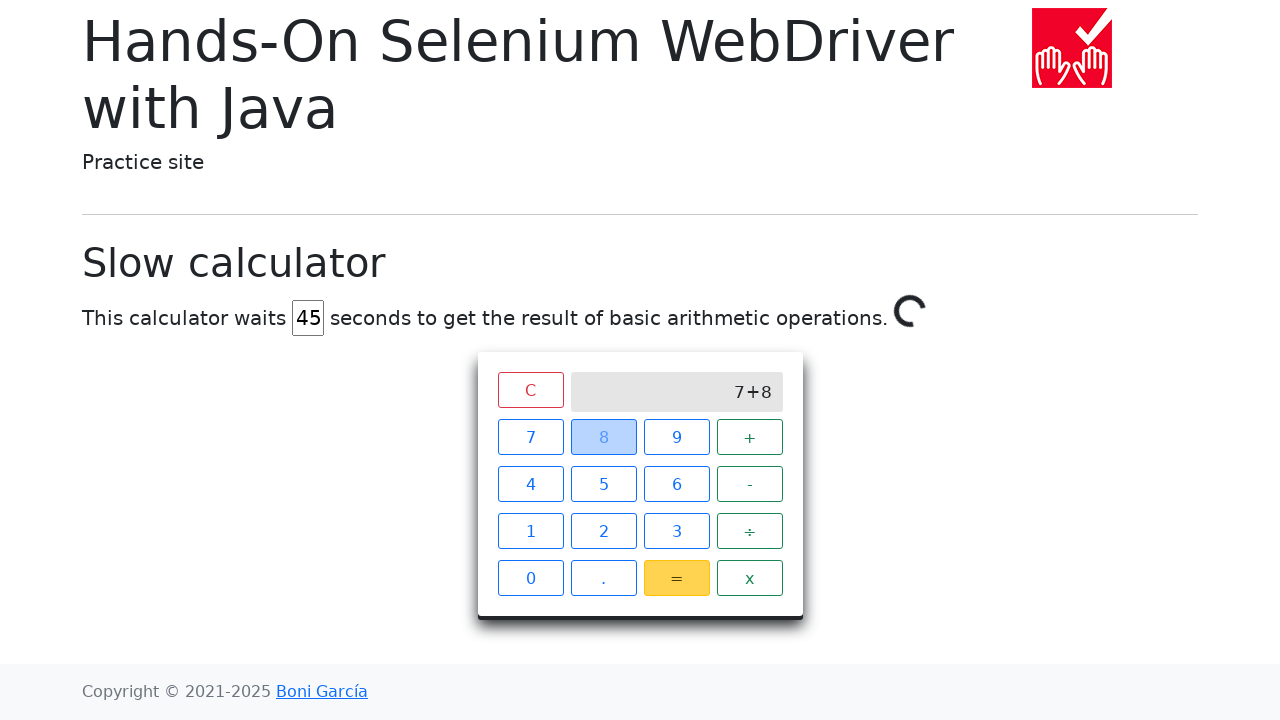

Verified calculation result equals 15 on the display
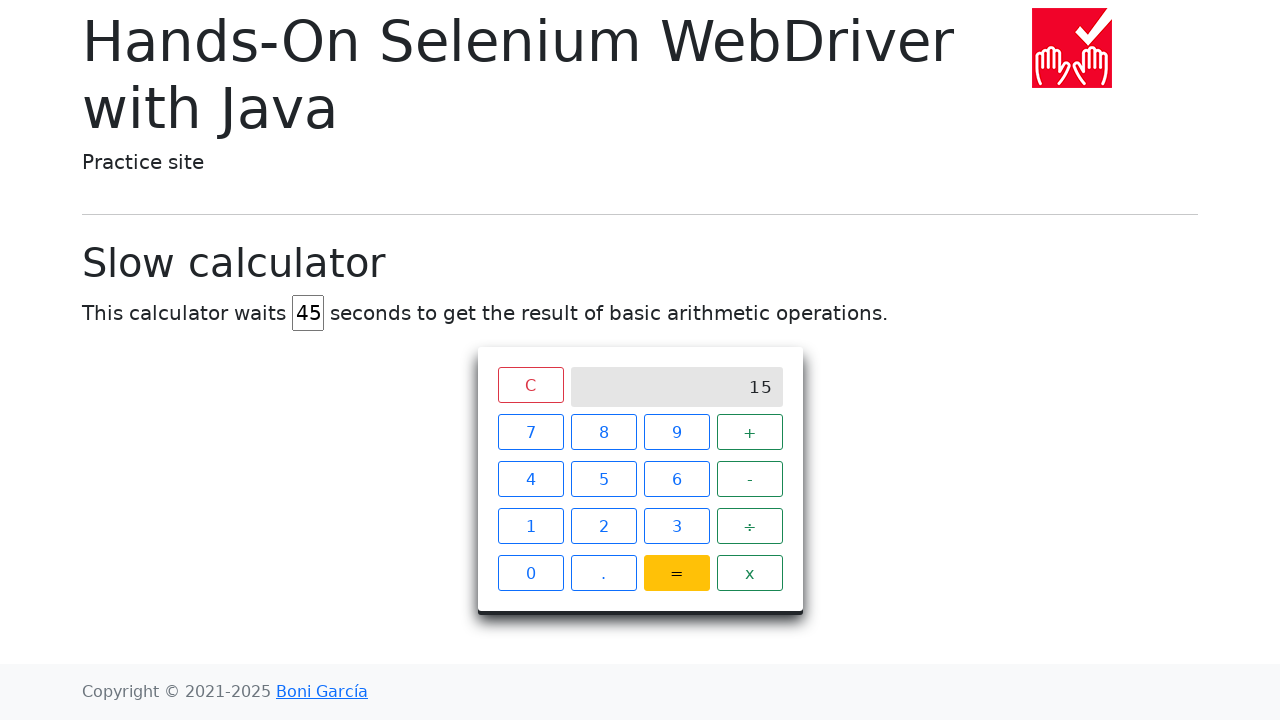

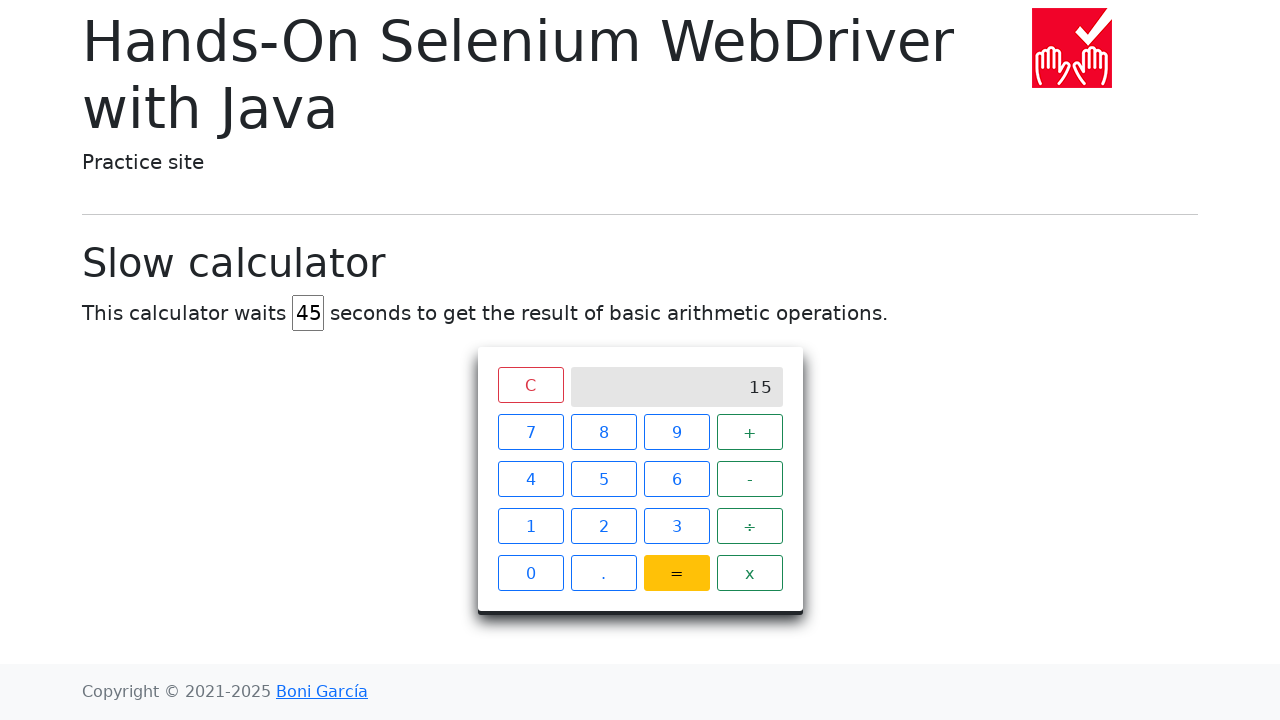